Navigates to the ActiTime website homepage and takes a full page screenshot

Starting URL: https://www.actitime.com

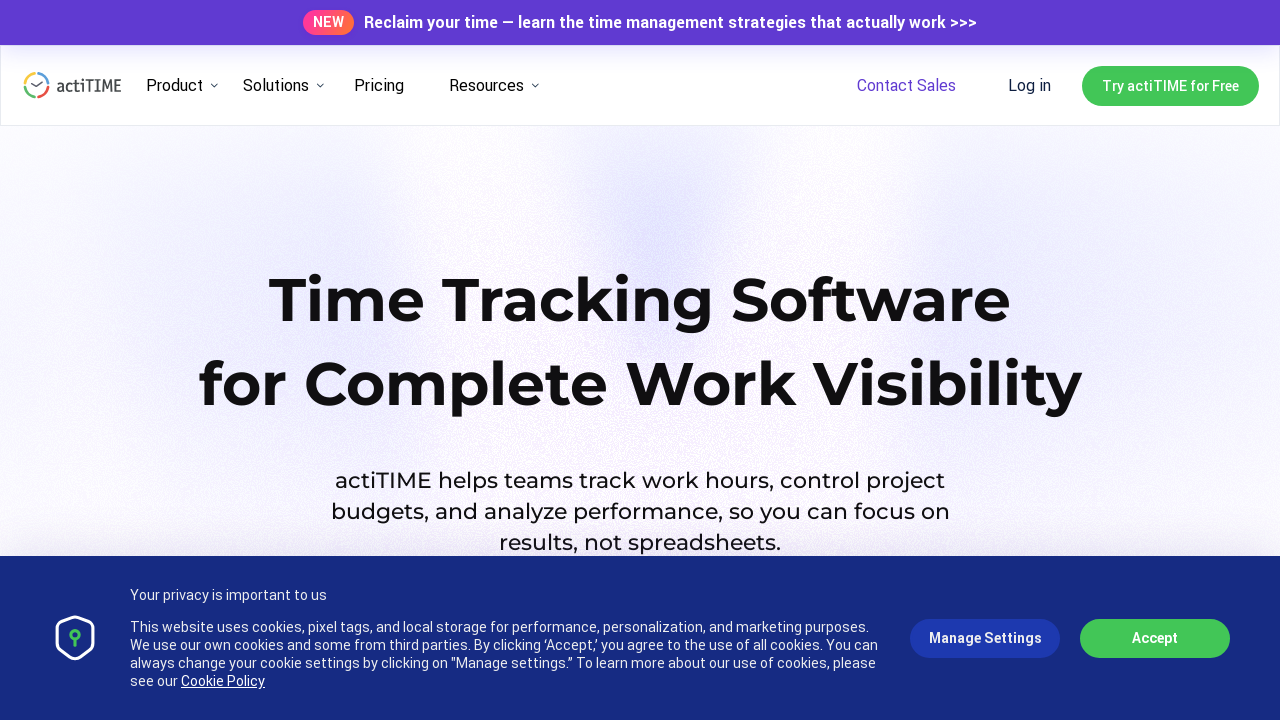

Navigated to ActiTime homepage
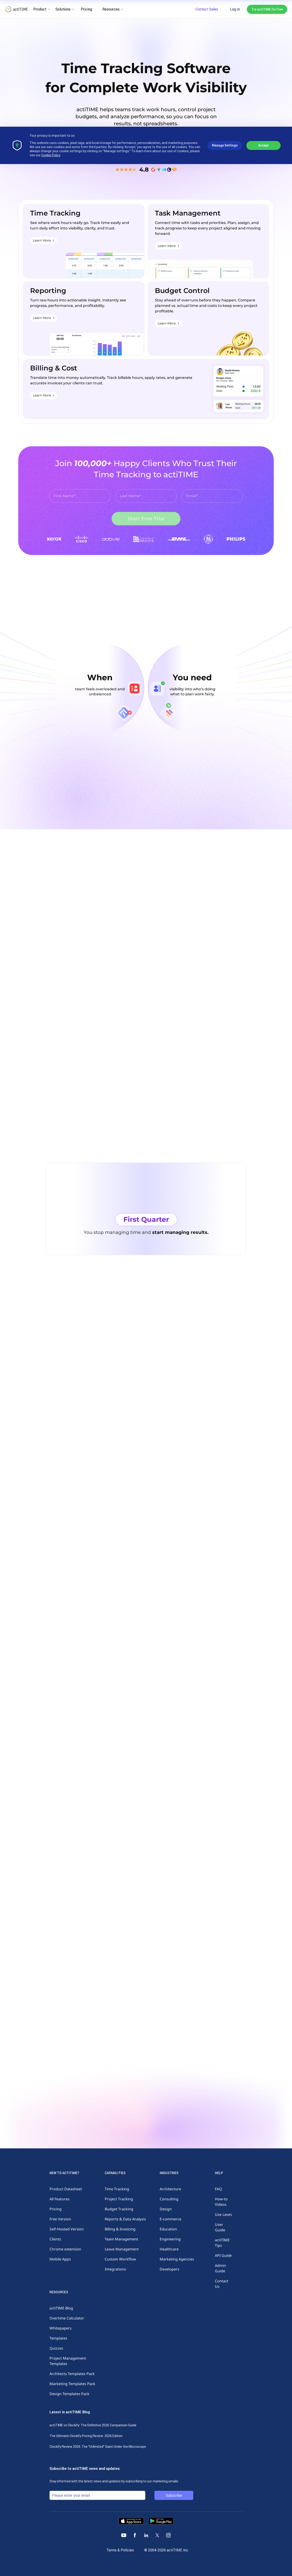

Took full page screenshot of ActiTime homepage
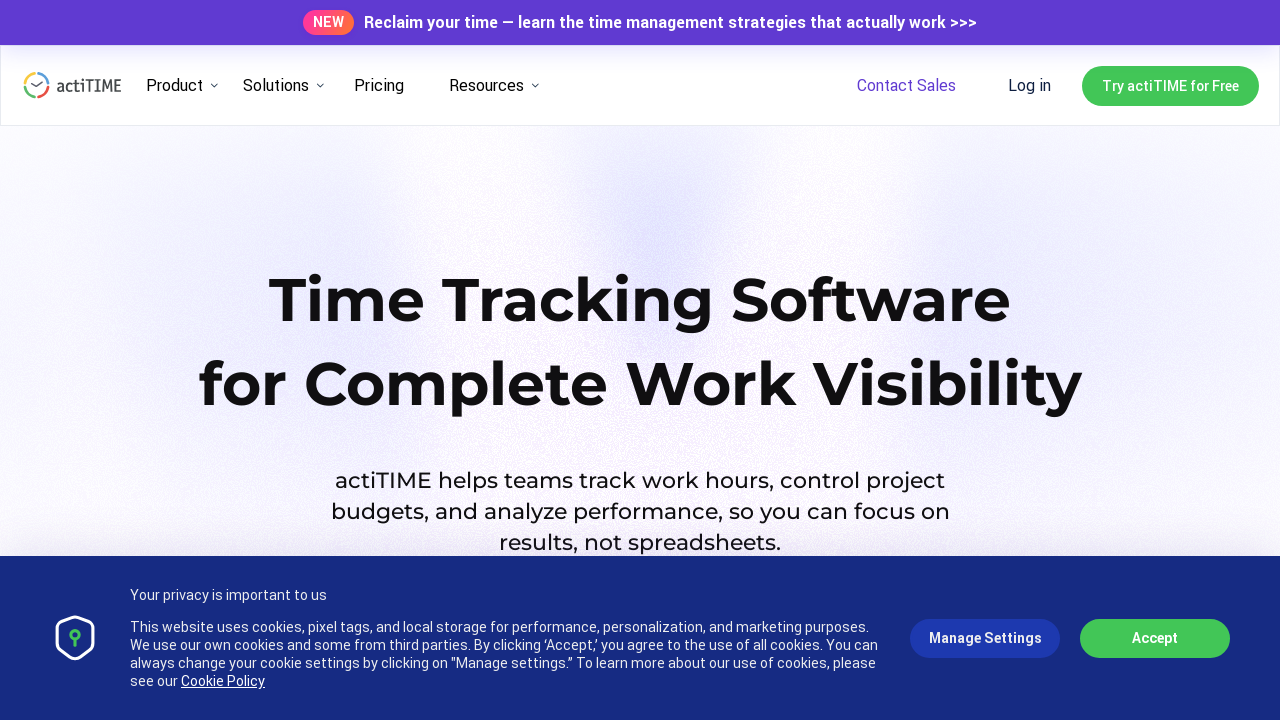

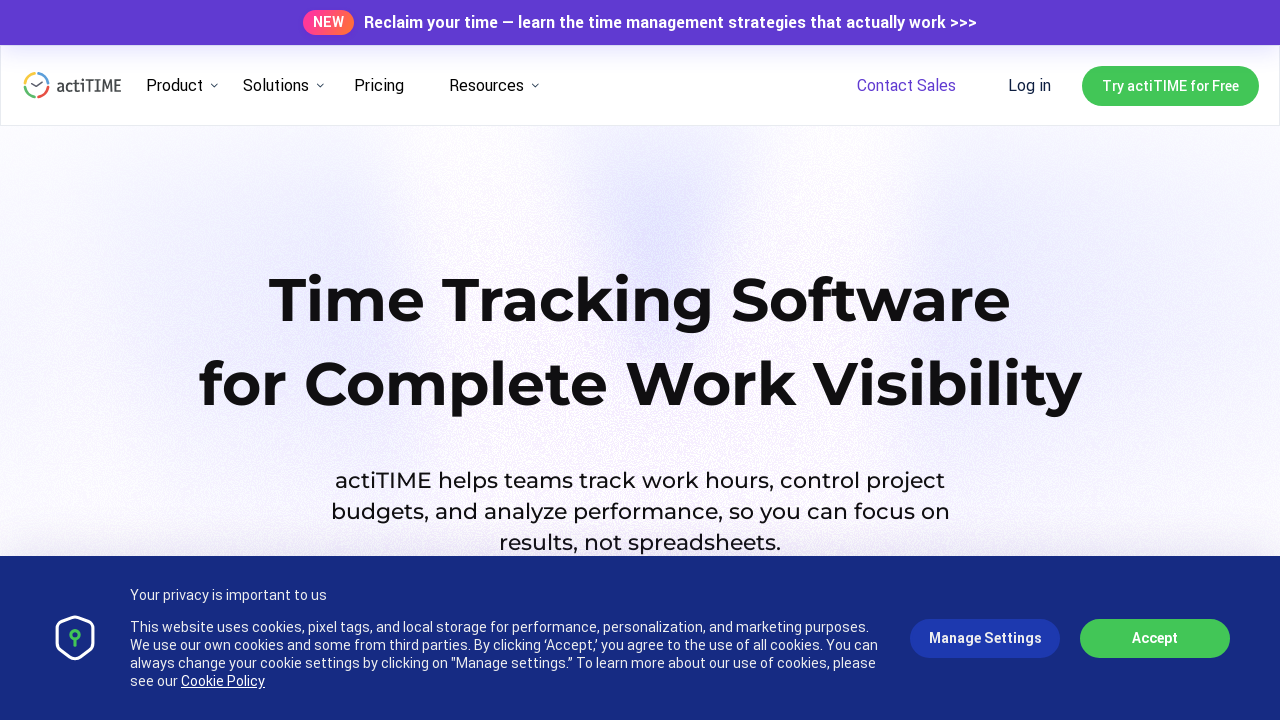